Tests dropdown selection functionality by selecting different color options using various methods (index, value, visible text) and verifying the selections

Starting URL: https://demoqa.com/select-menu

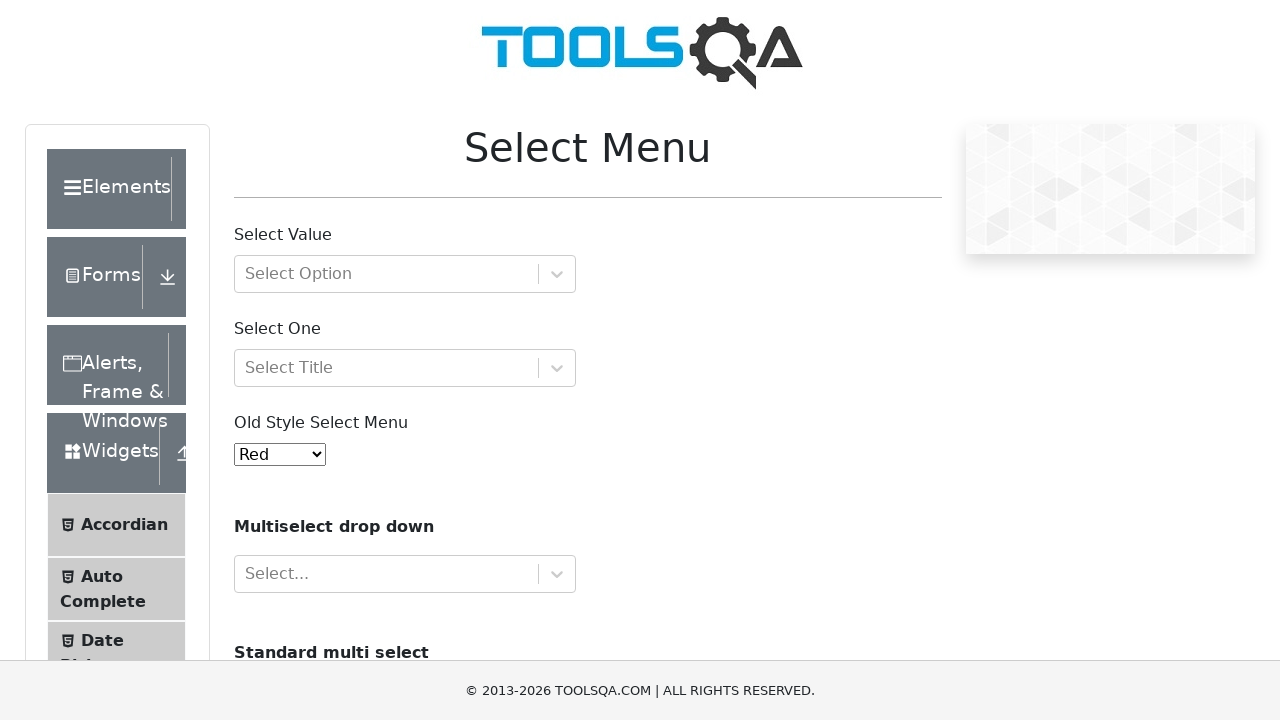

Selected Yellow option by index (3) on select#oldSelectMenu
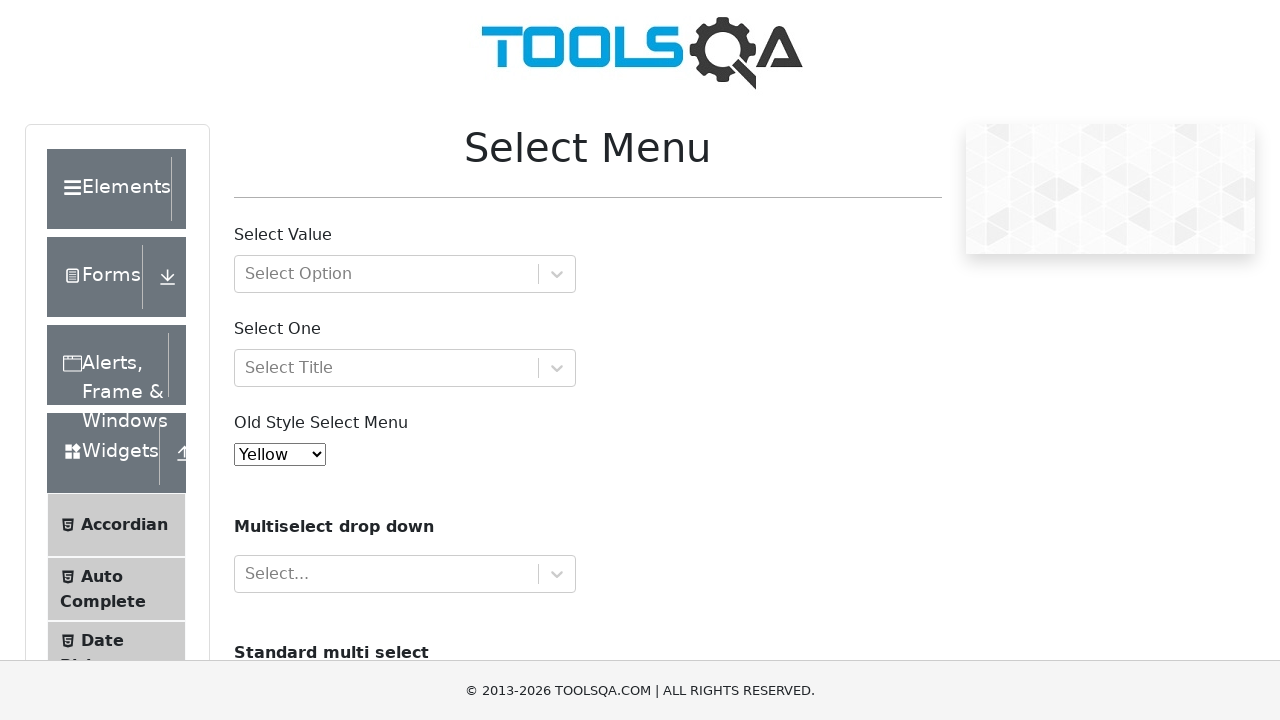

Verified Yellow option is selected by checking input value equals '3'
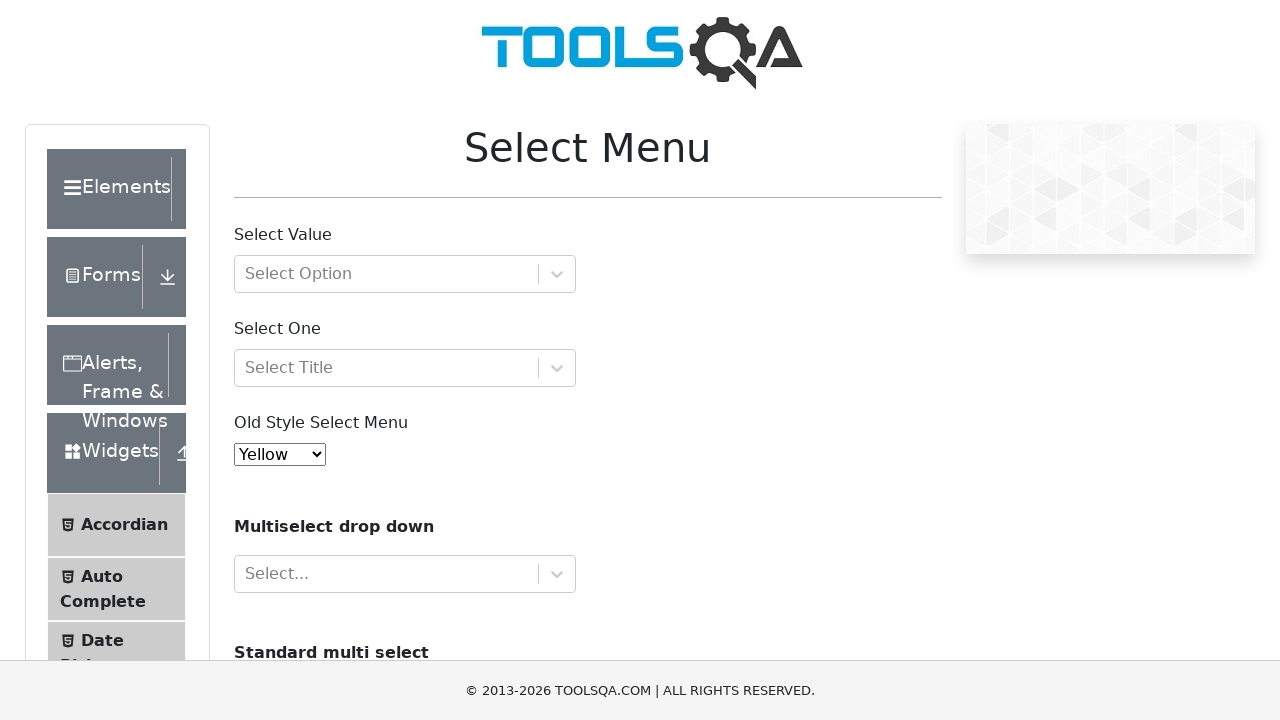

Selected Red option by value attribute on select#oldSelectMenu
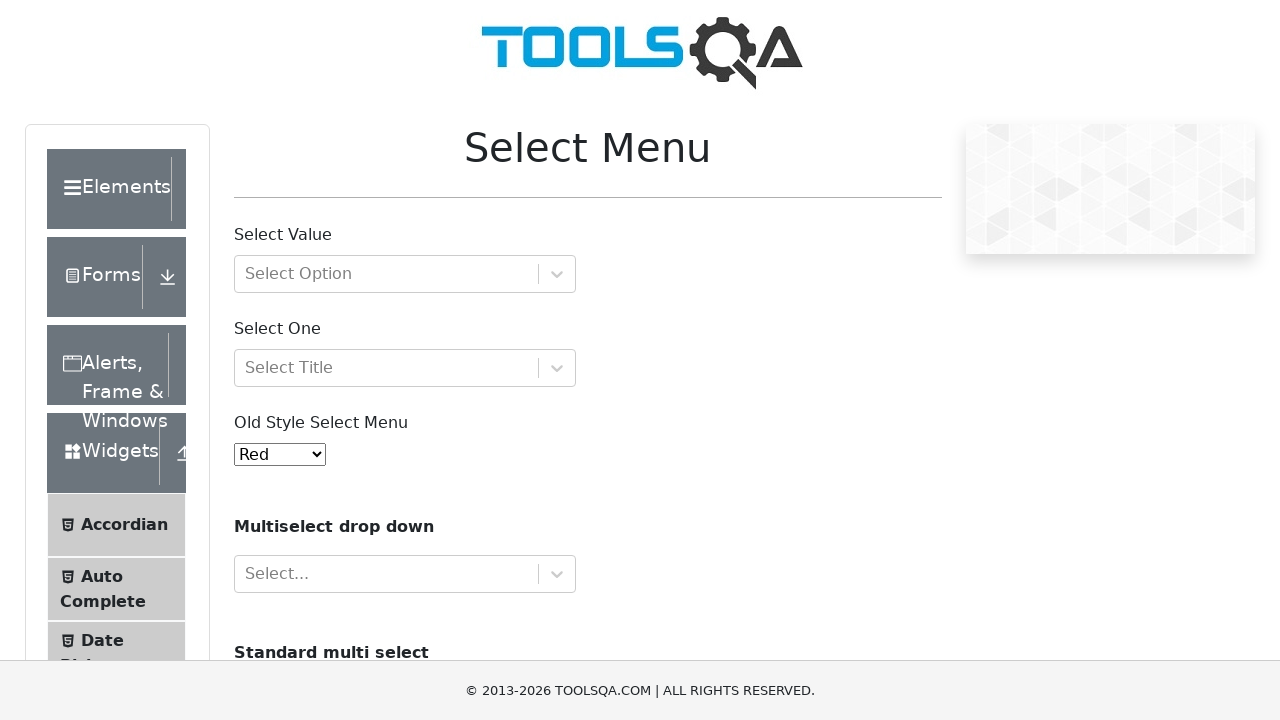

Verified Red option is selected by checking input value equals 'red'
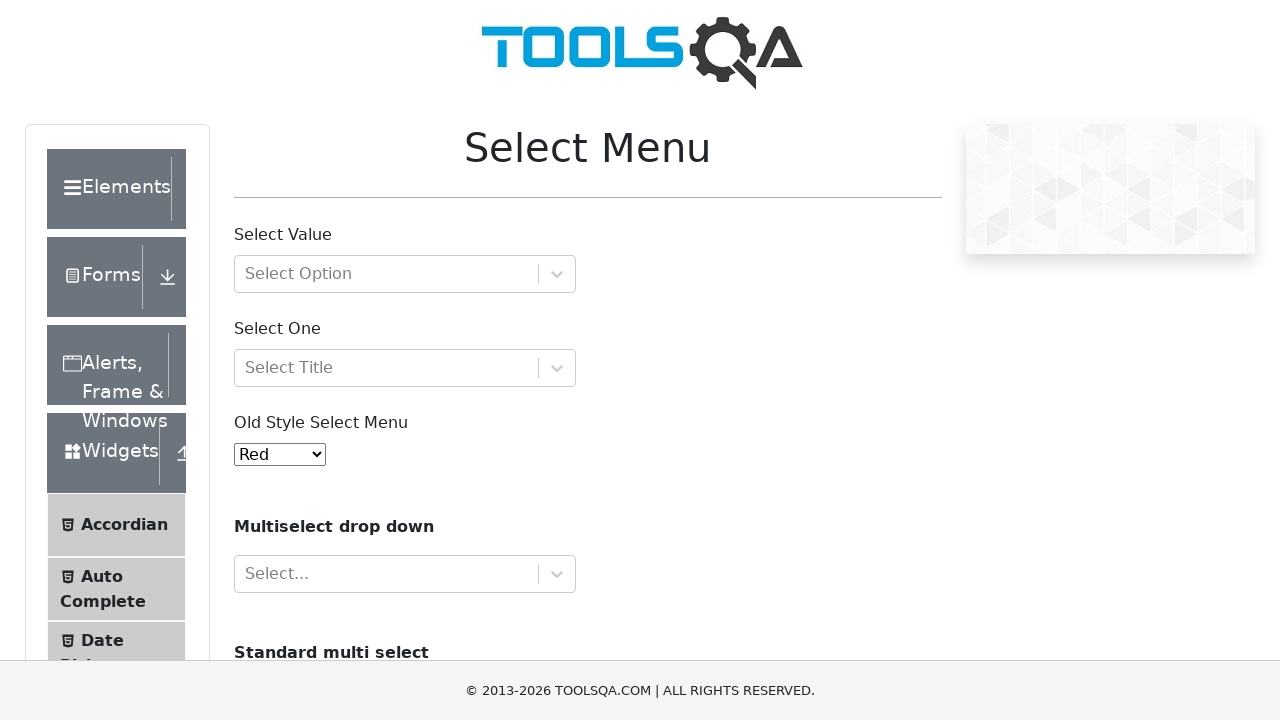

Selected White option by visible text label on select#oldSelectMenu
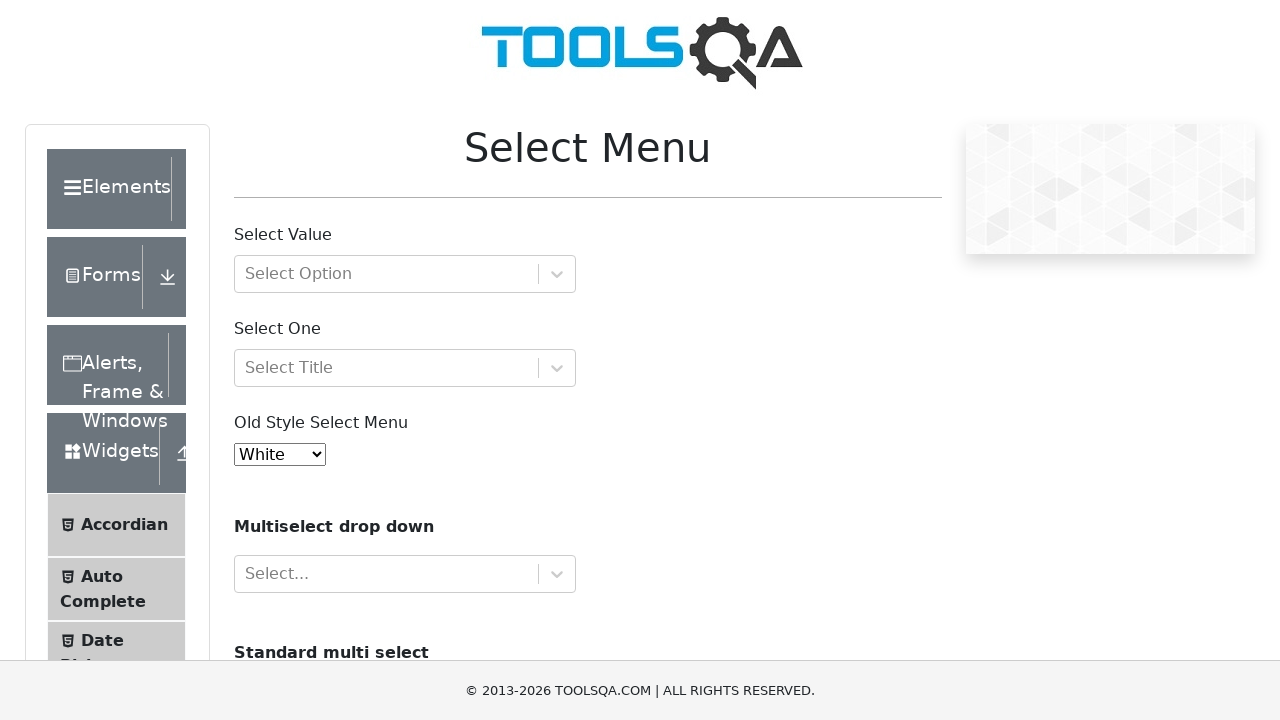

Verified White option is selected by checking text content equals 'White'
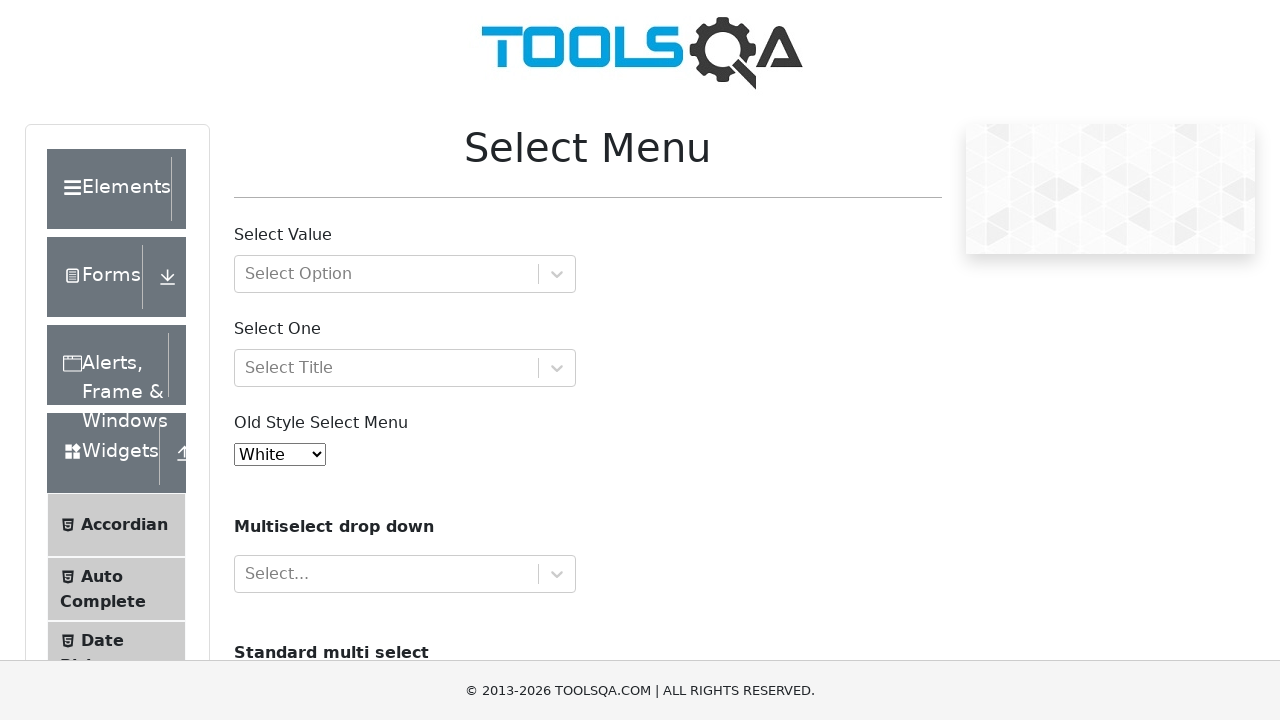

Selected Purple option by visible text label on select#oldSelectMenu
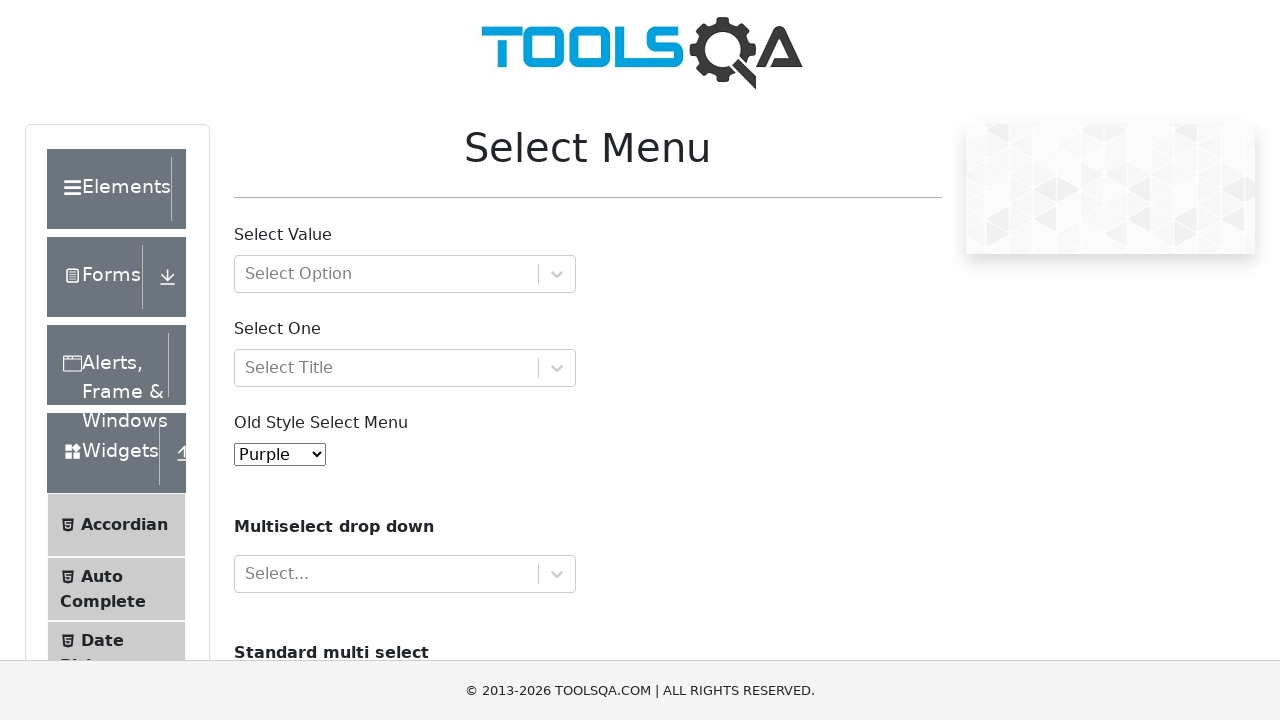

Verified Purple option is selected by checking text content equals 'Purple'
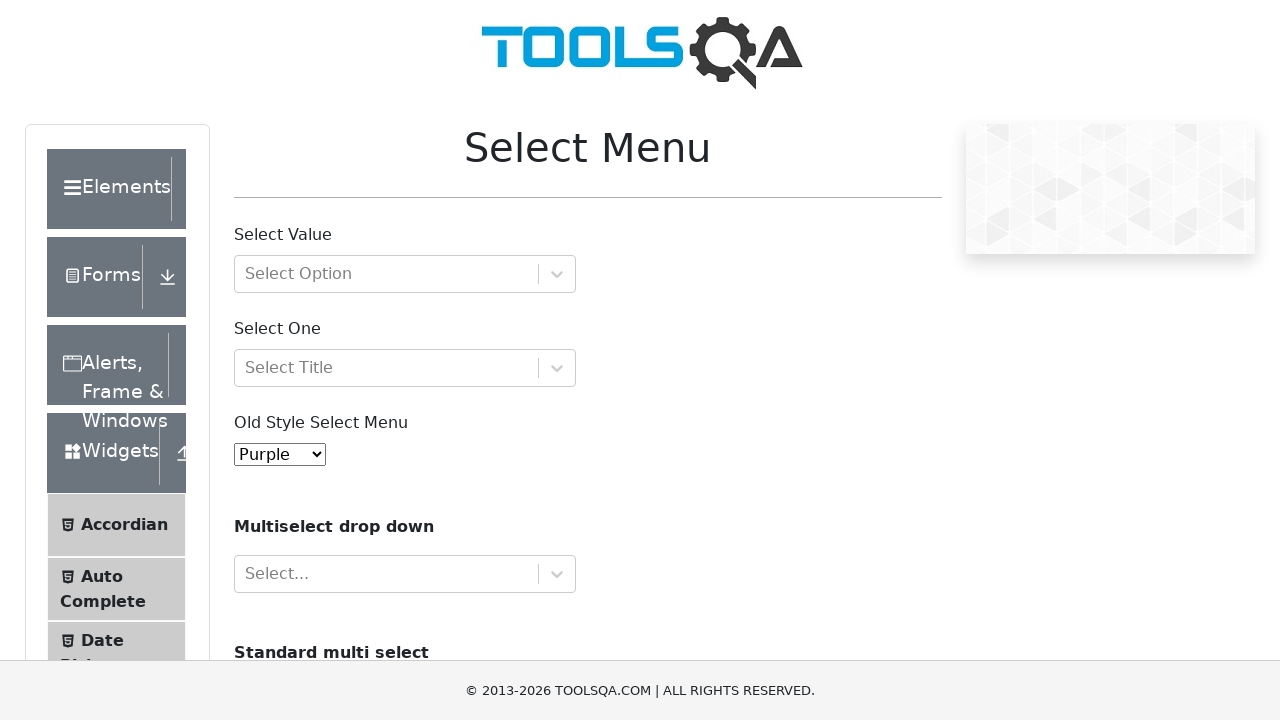

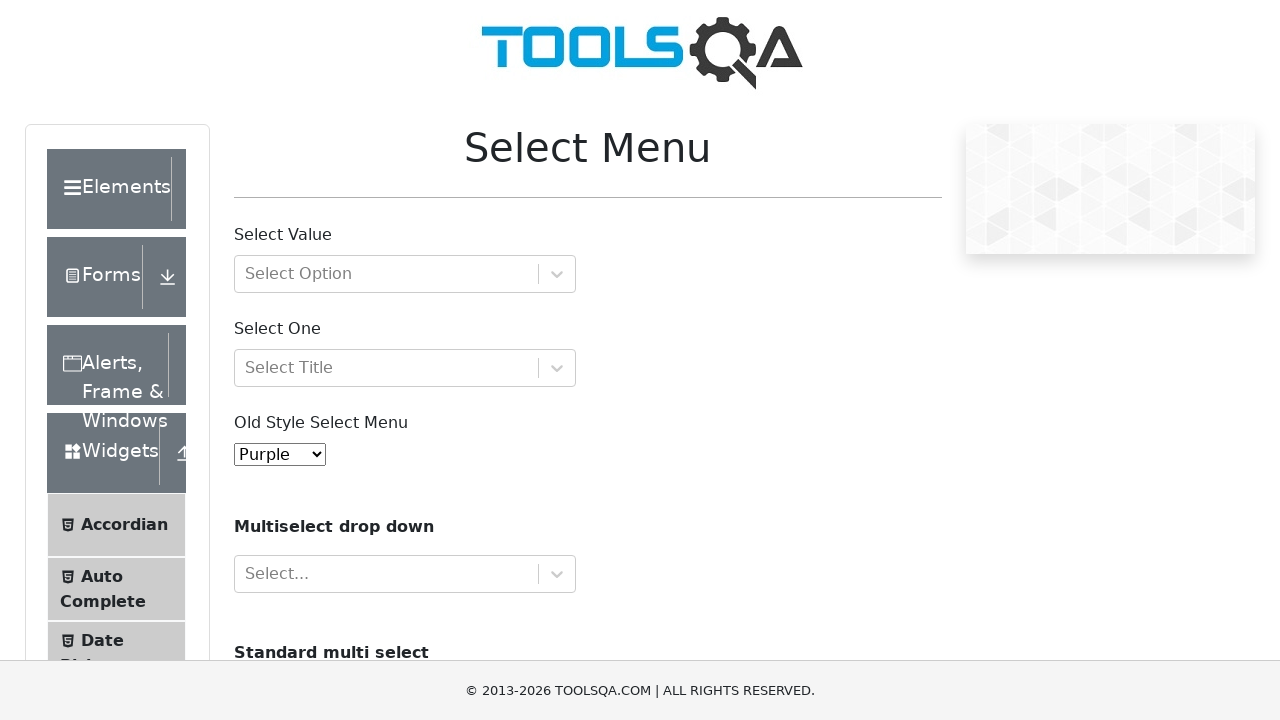